Tests addition of negative and positive number (-20 + 2 = -18)

Starting URL: https://testsheepnz.github.io/BasicCalculator.html

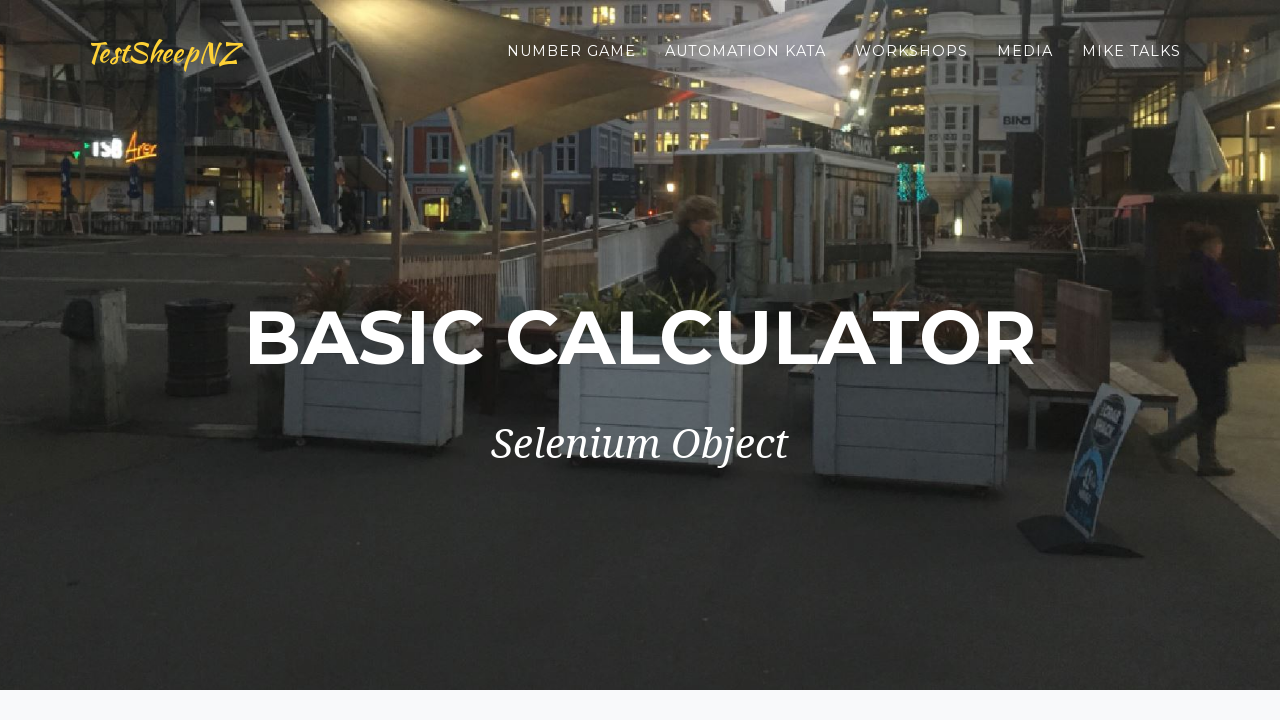

Filled first number field with -20 on #number1Field
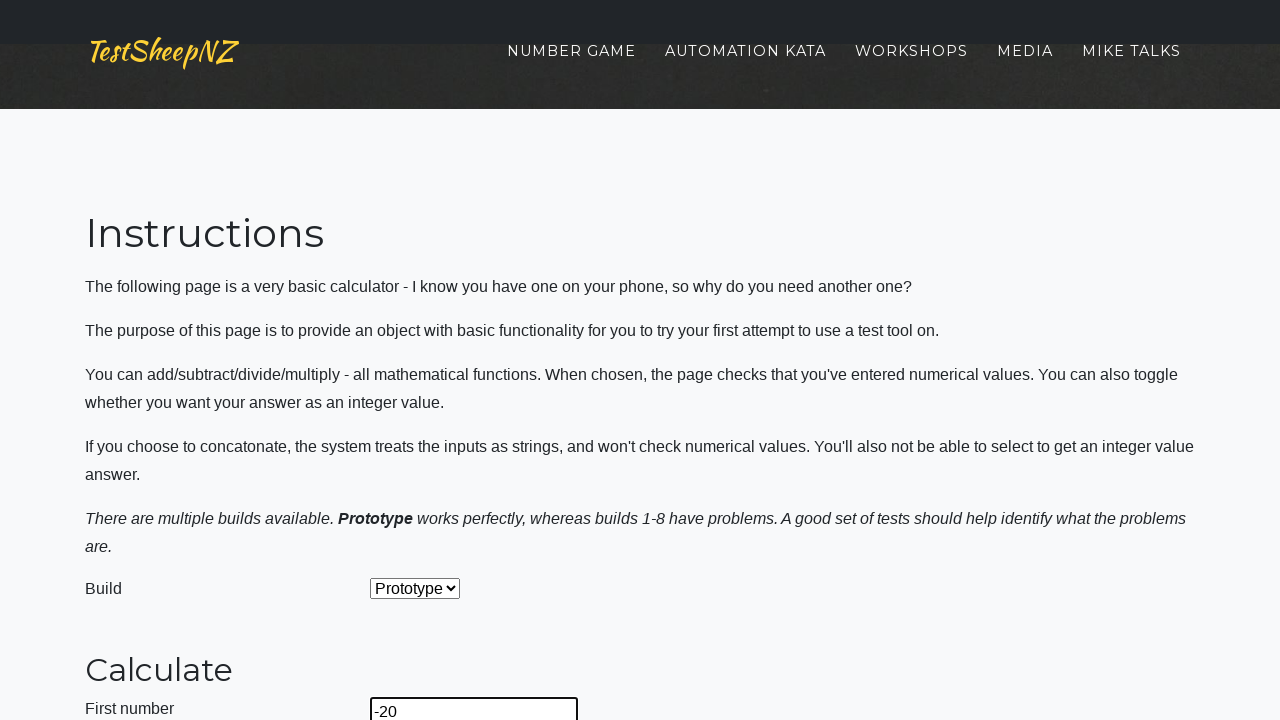

Filled second number field with 2 on #number2Field
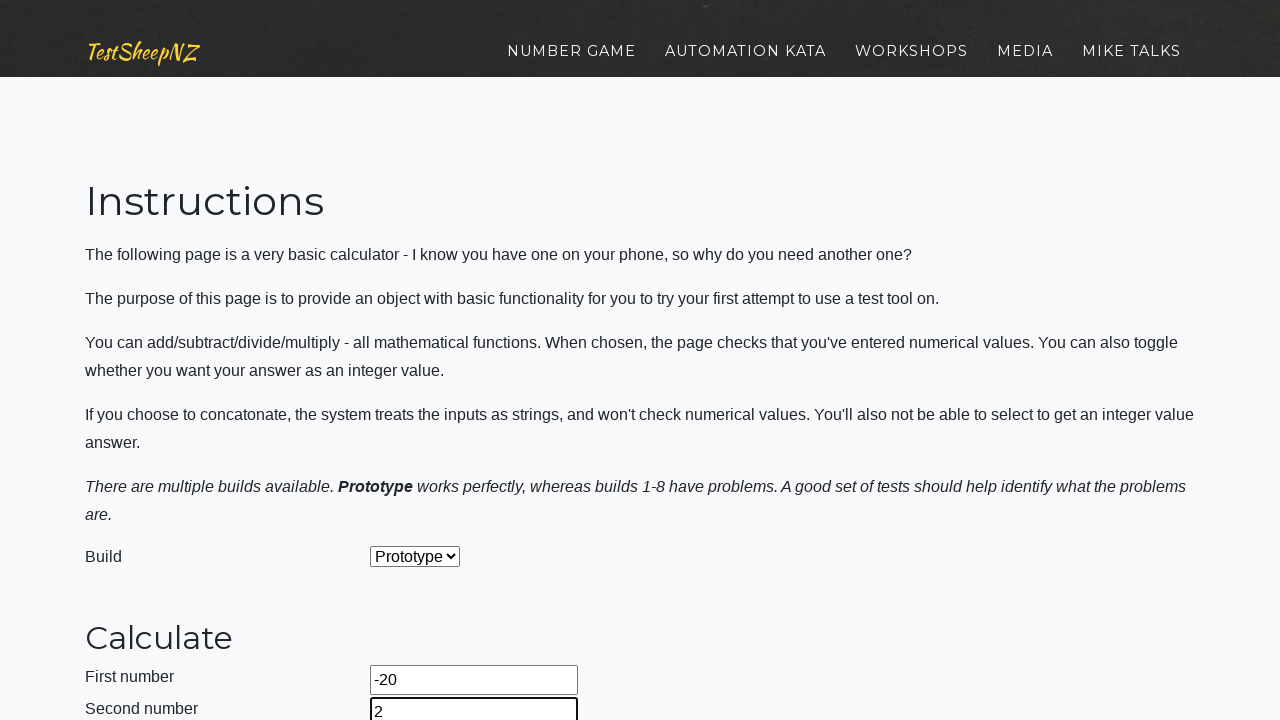

Clicked calculate button to add -20 + 2 at (422, 361) on #calculateButton
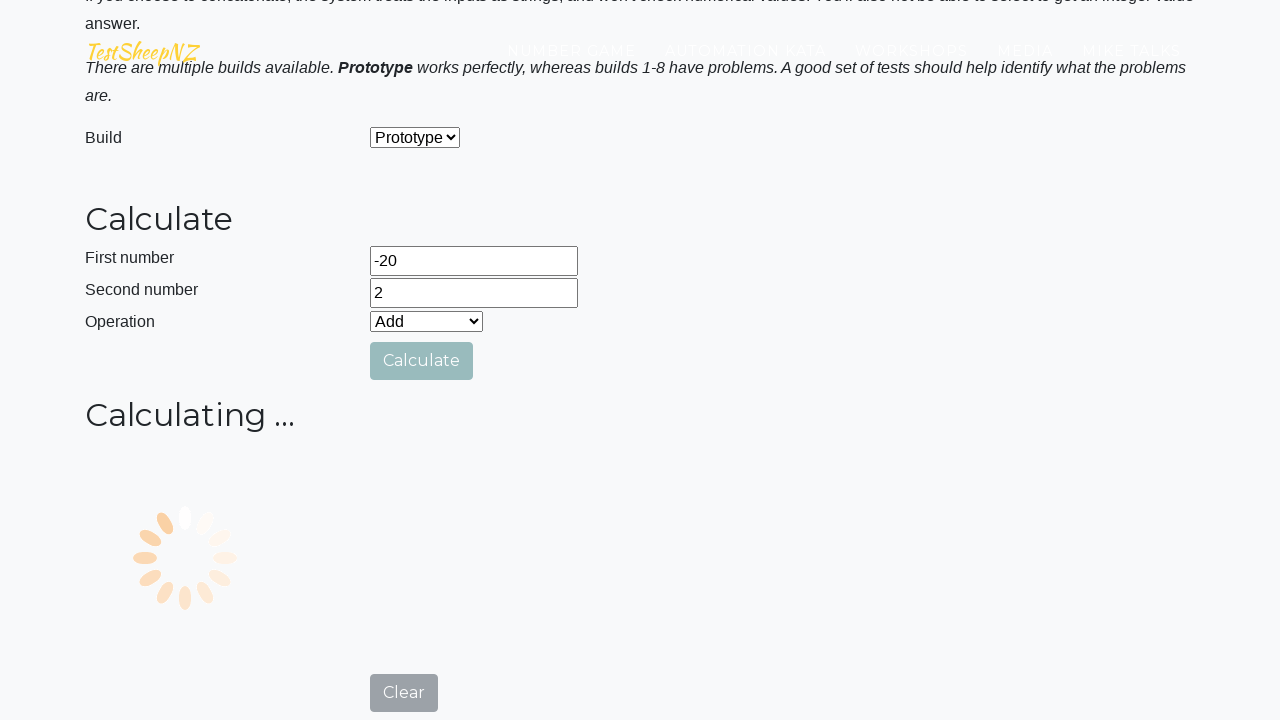

Waited for result field to appear
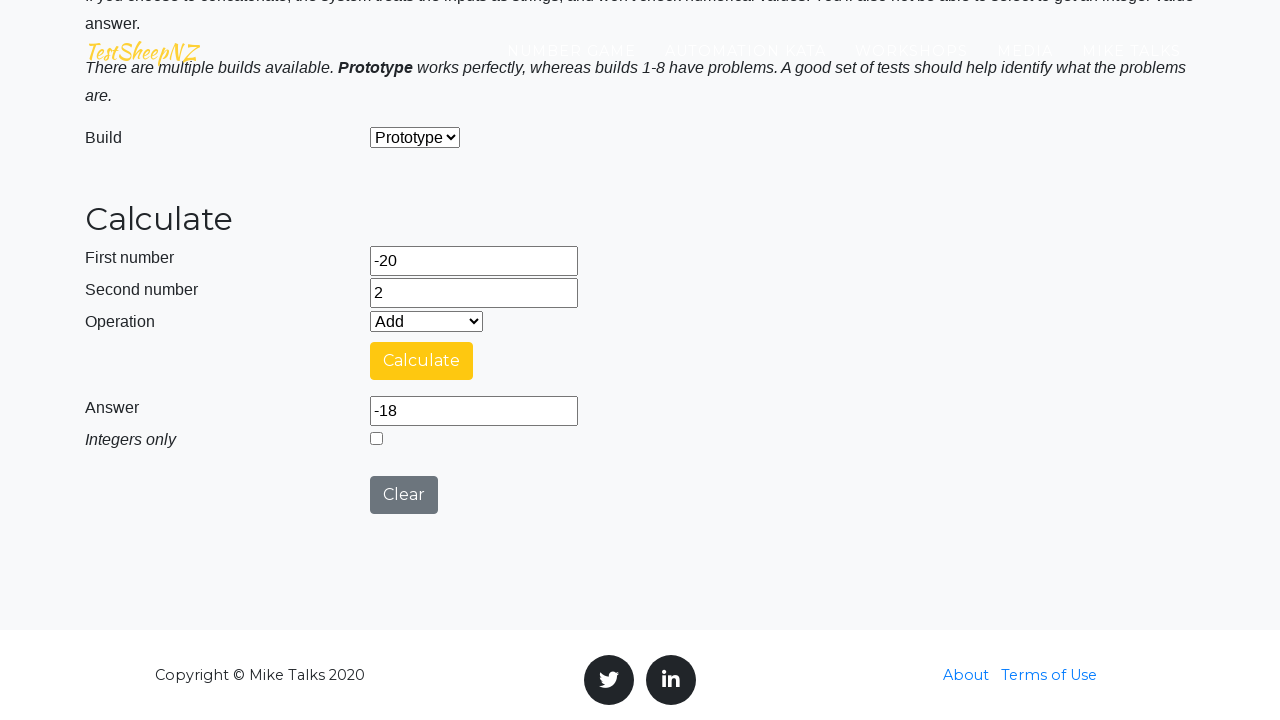

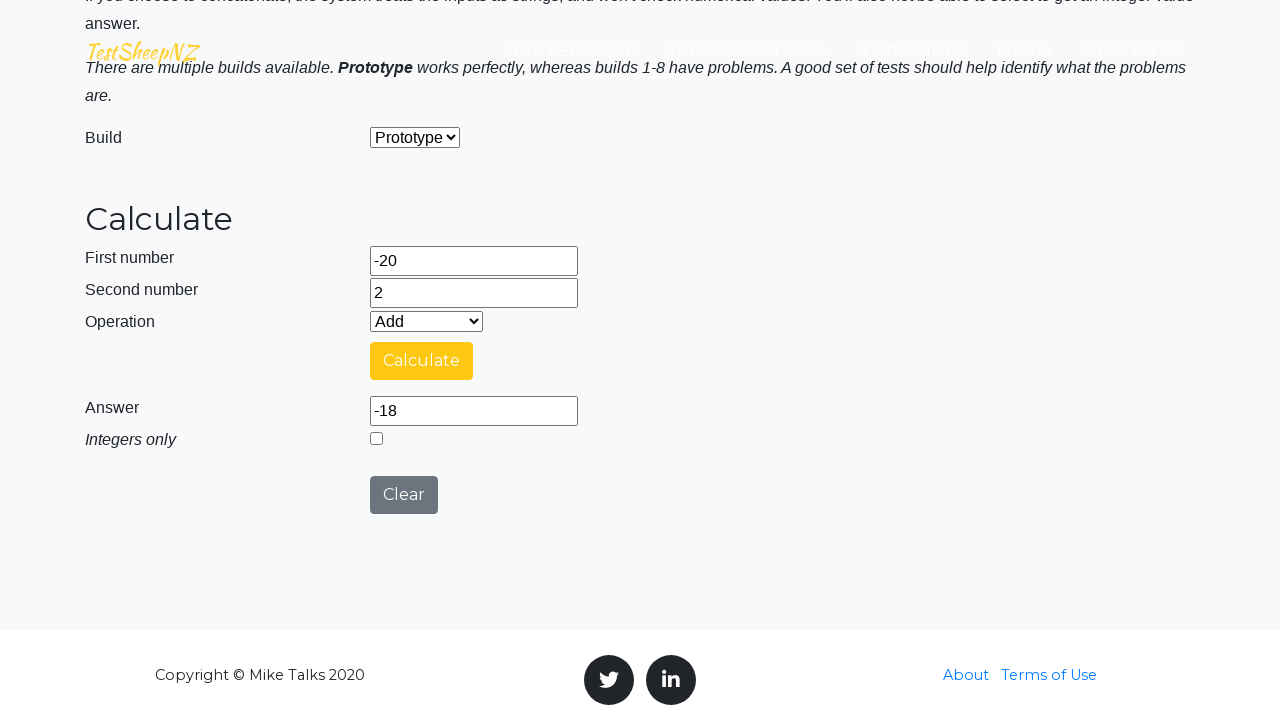